Tests drag and drop functionality on the jQuery UI demo page by switching to the demo iframe and dragging an element onto a drop target.

Starting URL: http://jqueryui.com/droppable/

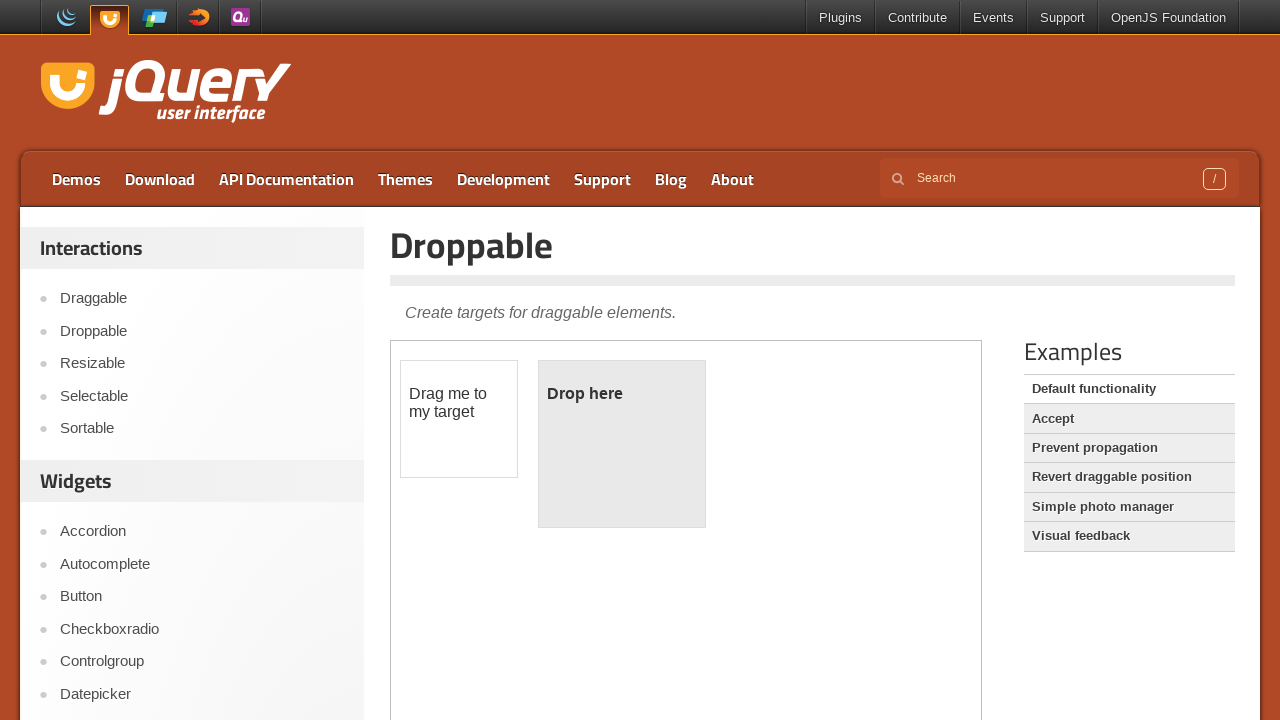

Located the demo iframe containing drag and drop elements
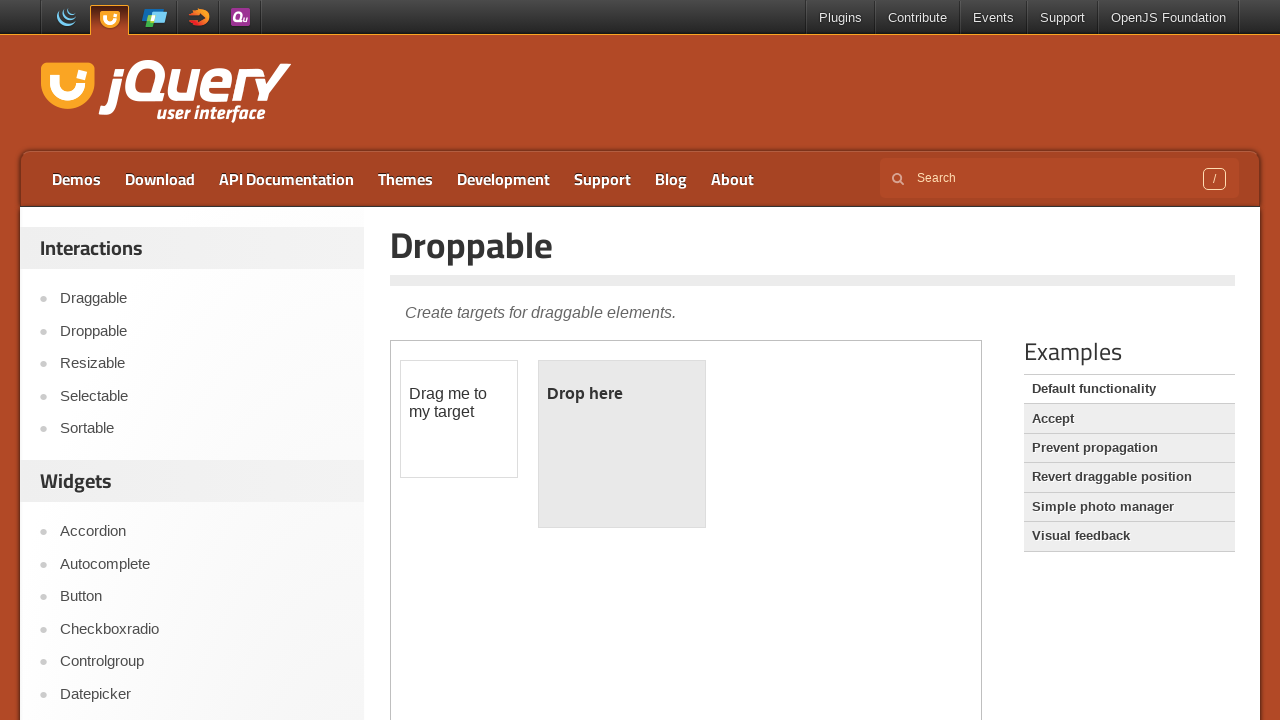

Located the draggable element with id 'draggable'
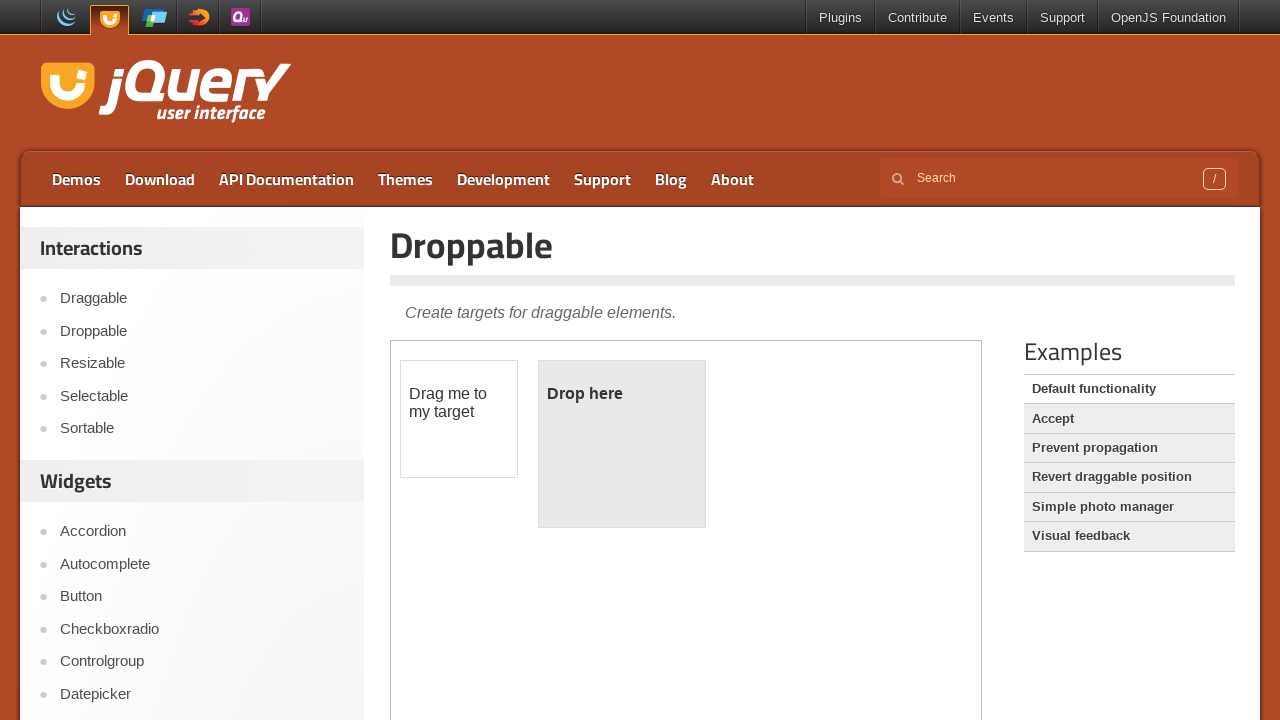

Located the droppable element with id 'droppable'
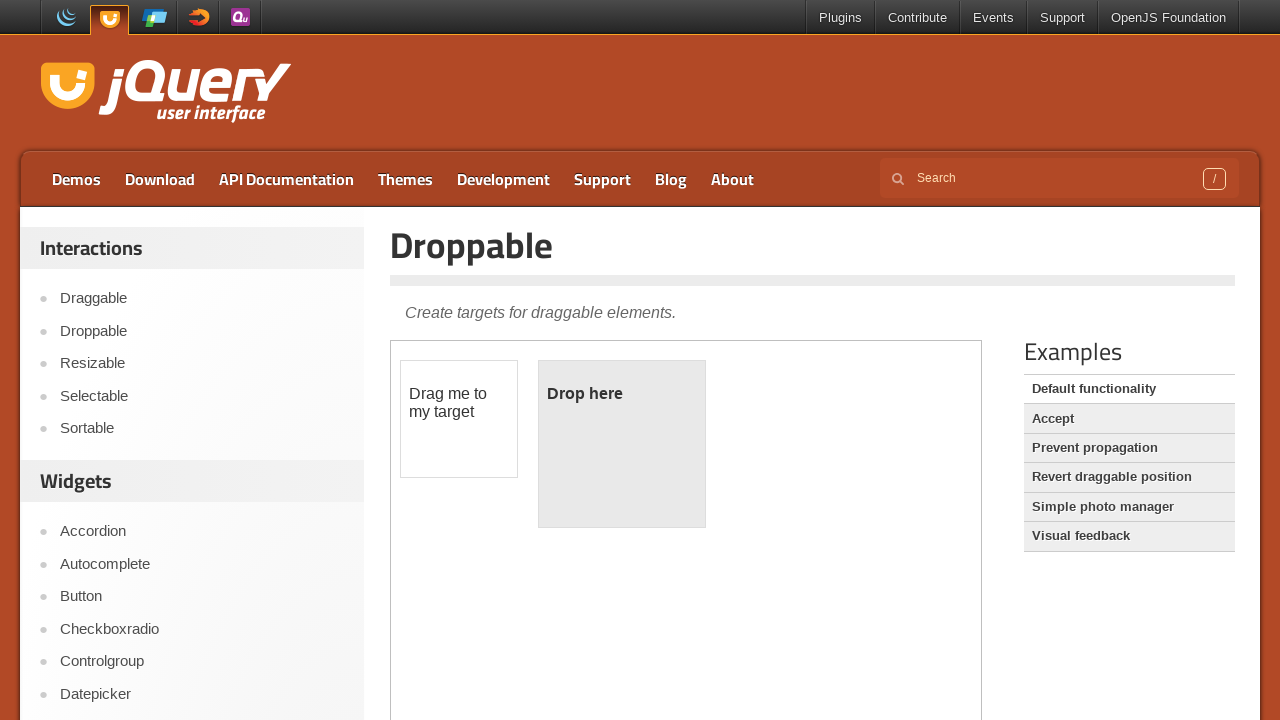

Dragged the draggable element onto the droppable target at (622, 444)
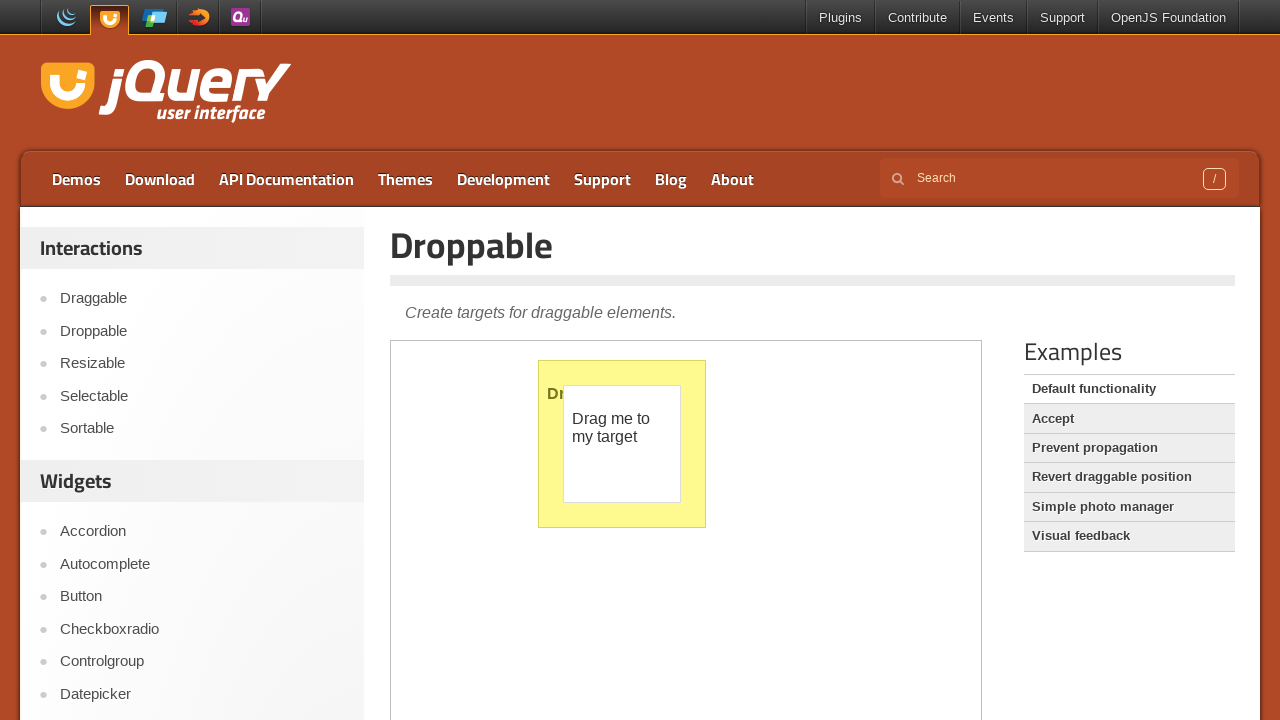

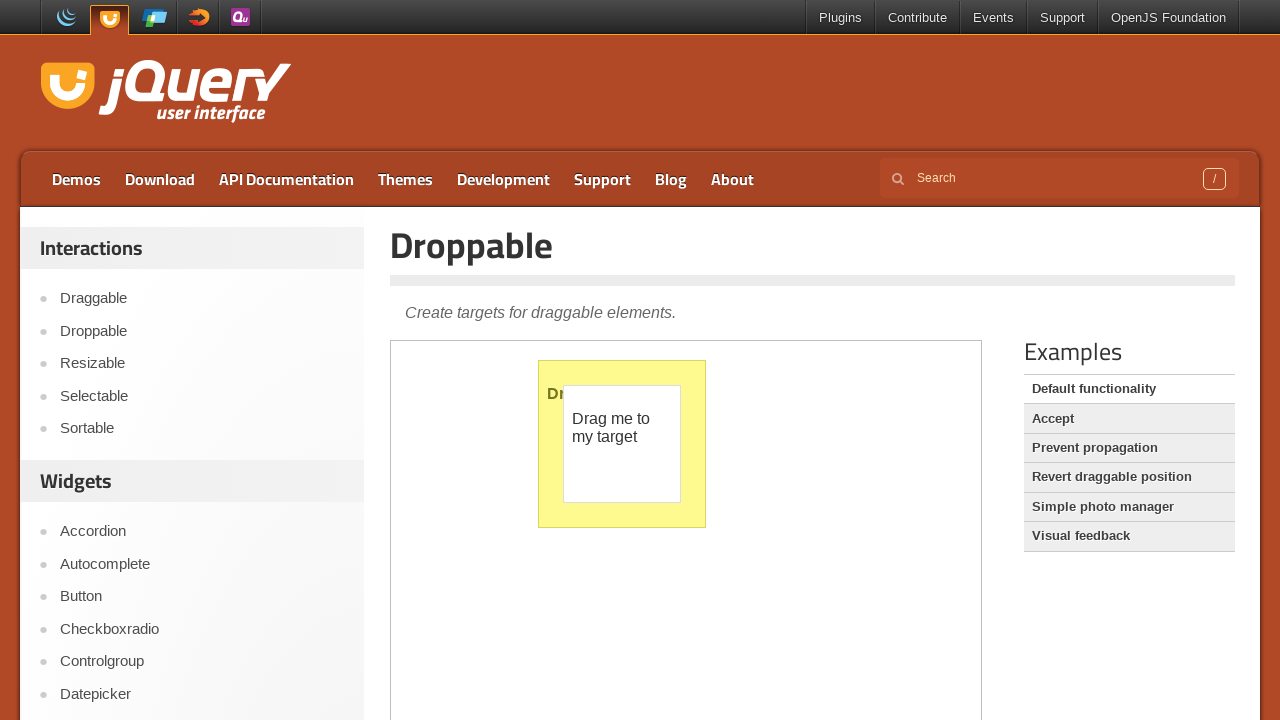